Tests dropdown selection functionality by selecting options by index and value, verifying the correct option is selected

Starting URL: https://the-internet.herokuapp.com/dropdown

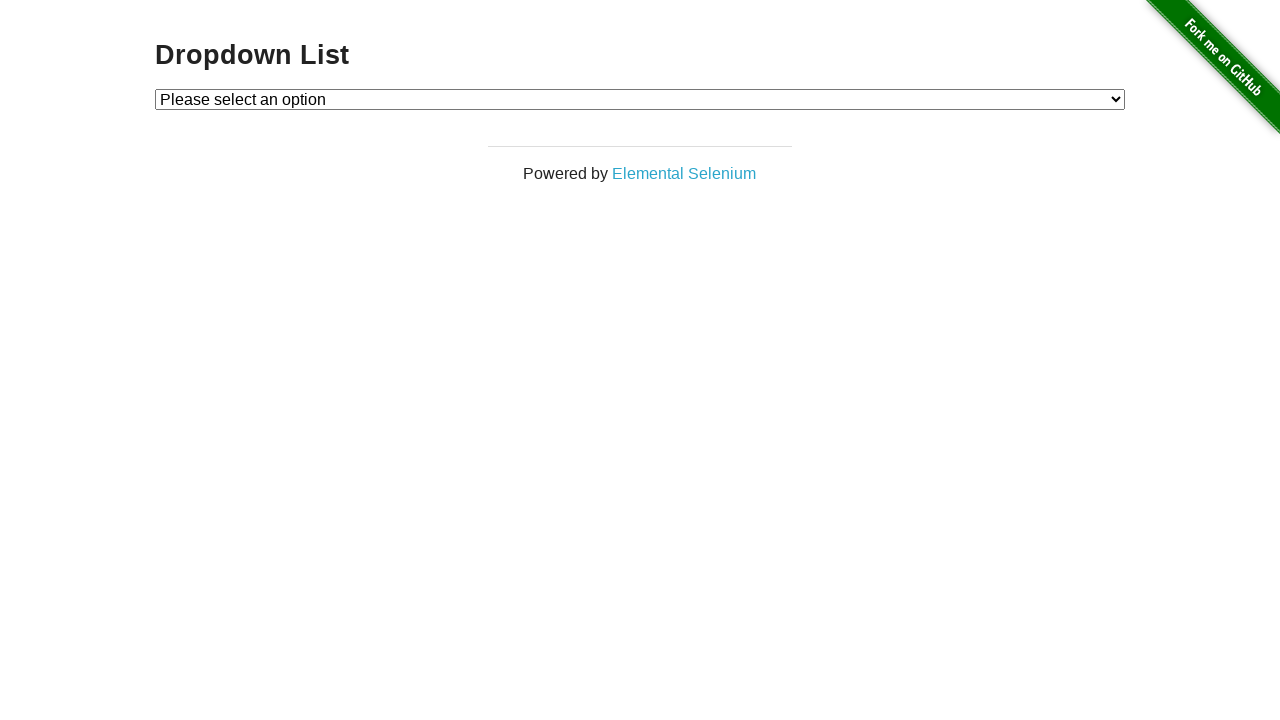

Located dropdown element
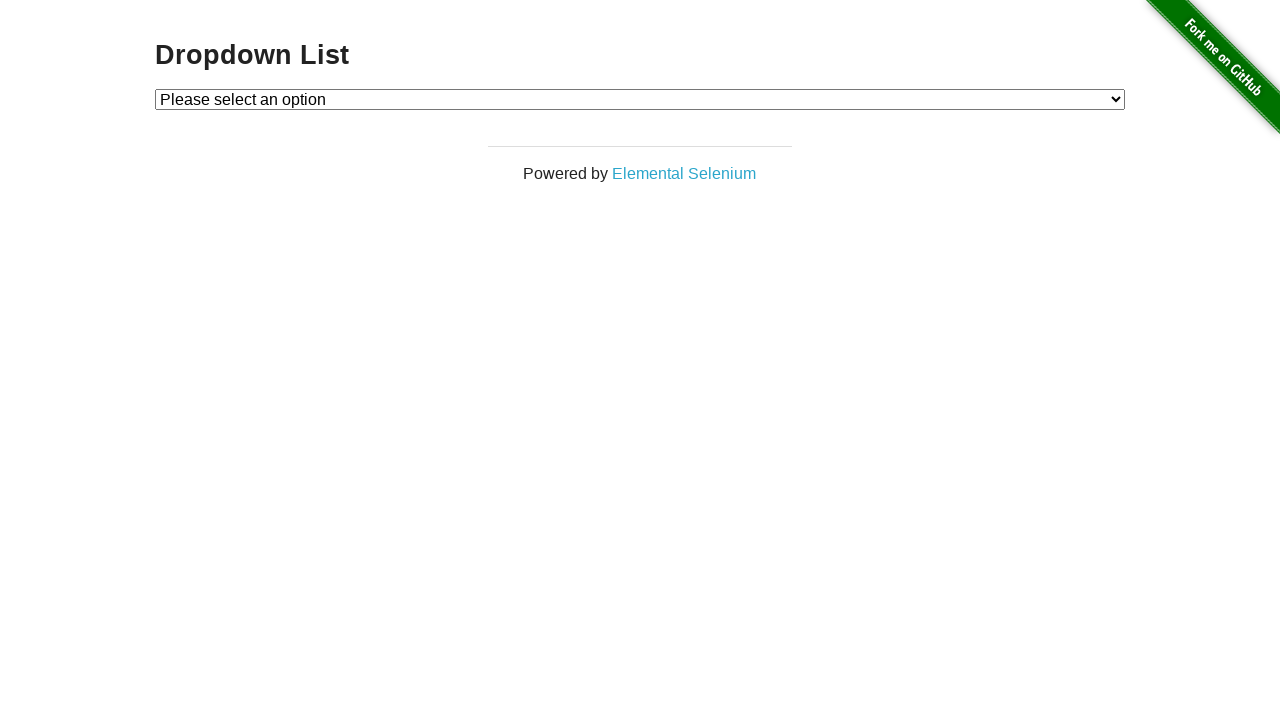

Verified default dropdown value is empty
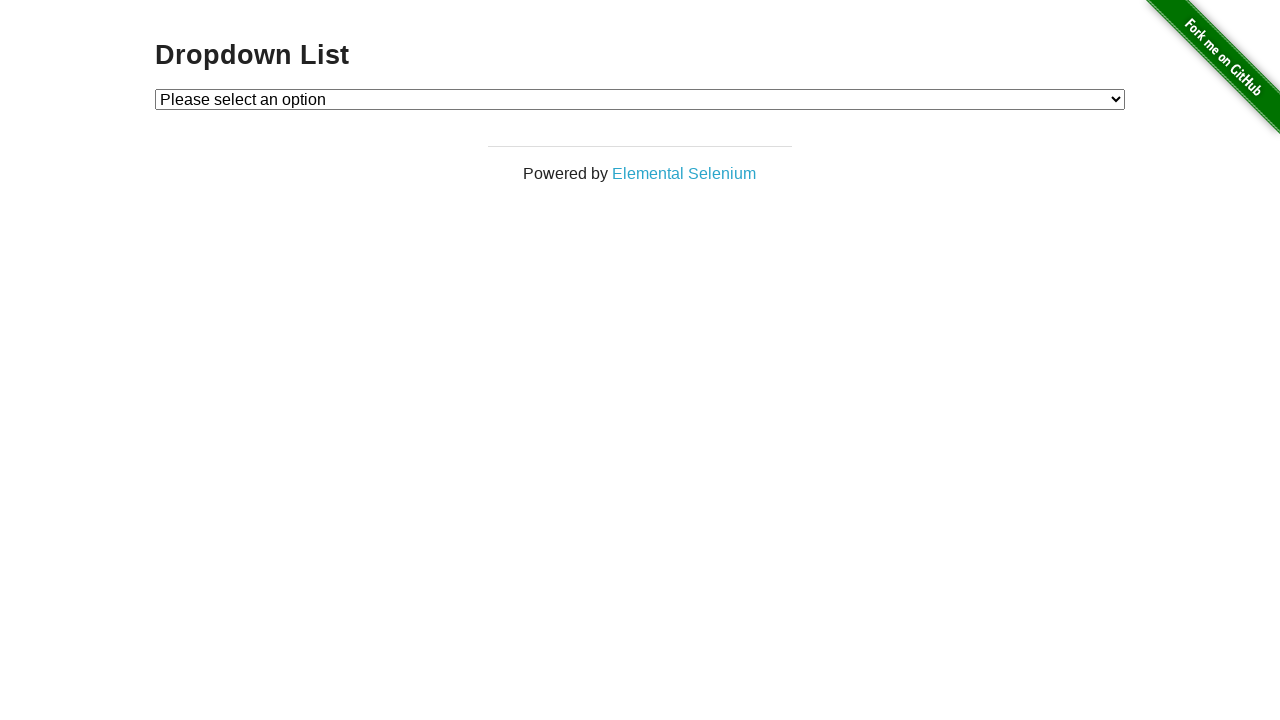

Selected Option 1 by index on #dropdown
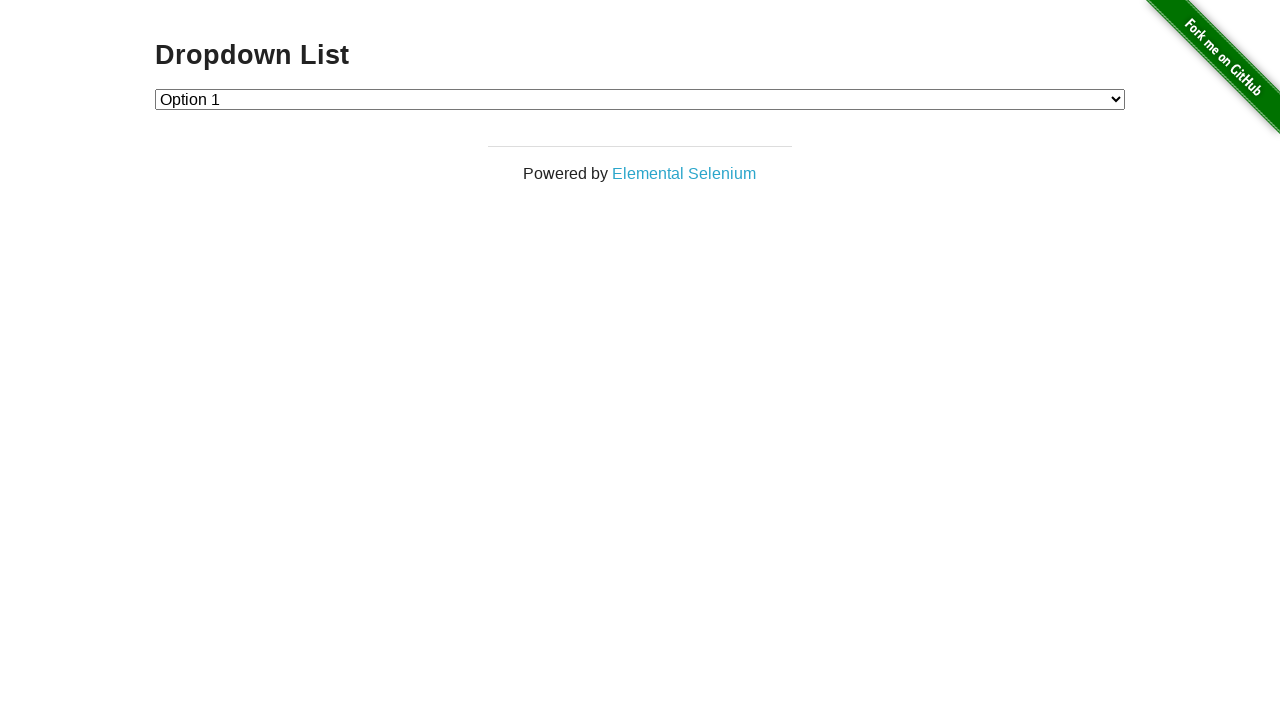

Verified Option 1 is selected with value '1'
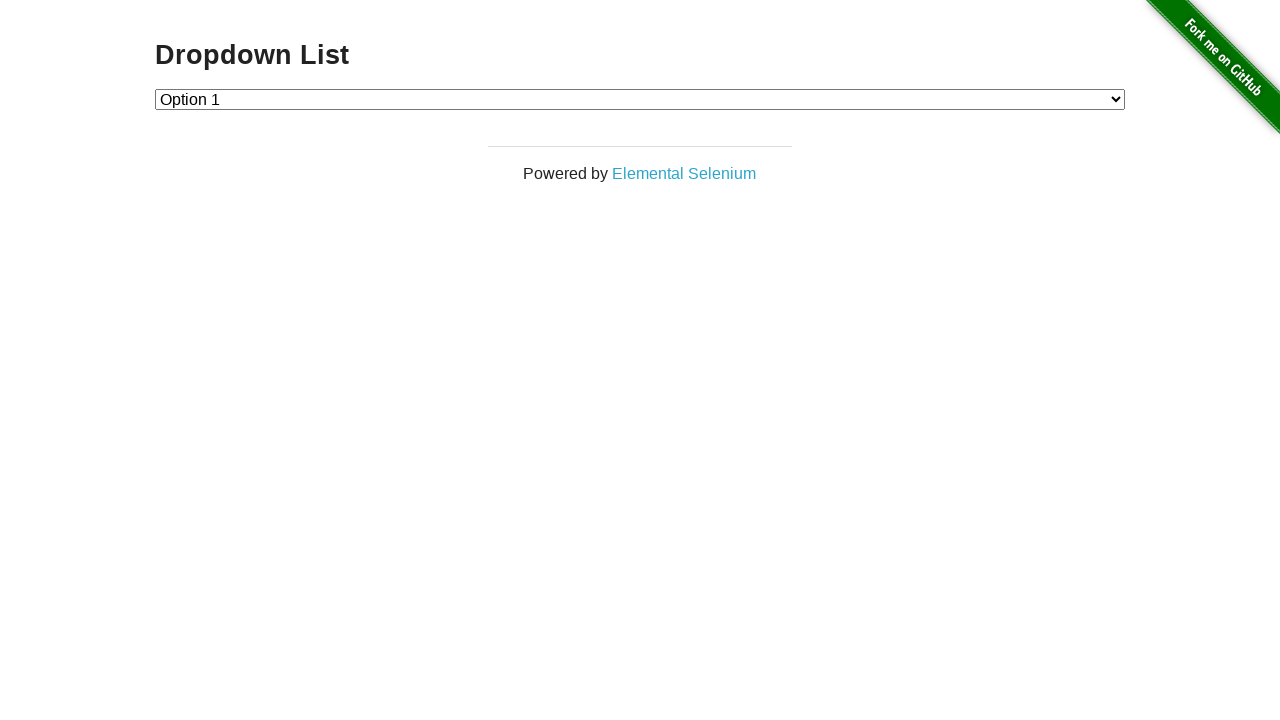

Selected Option 2 by value on #dropdown
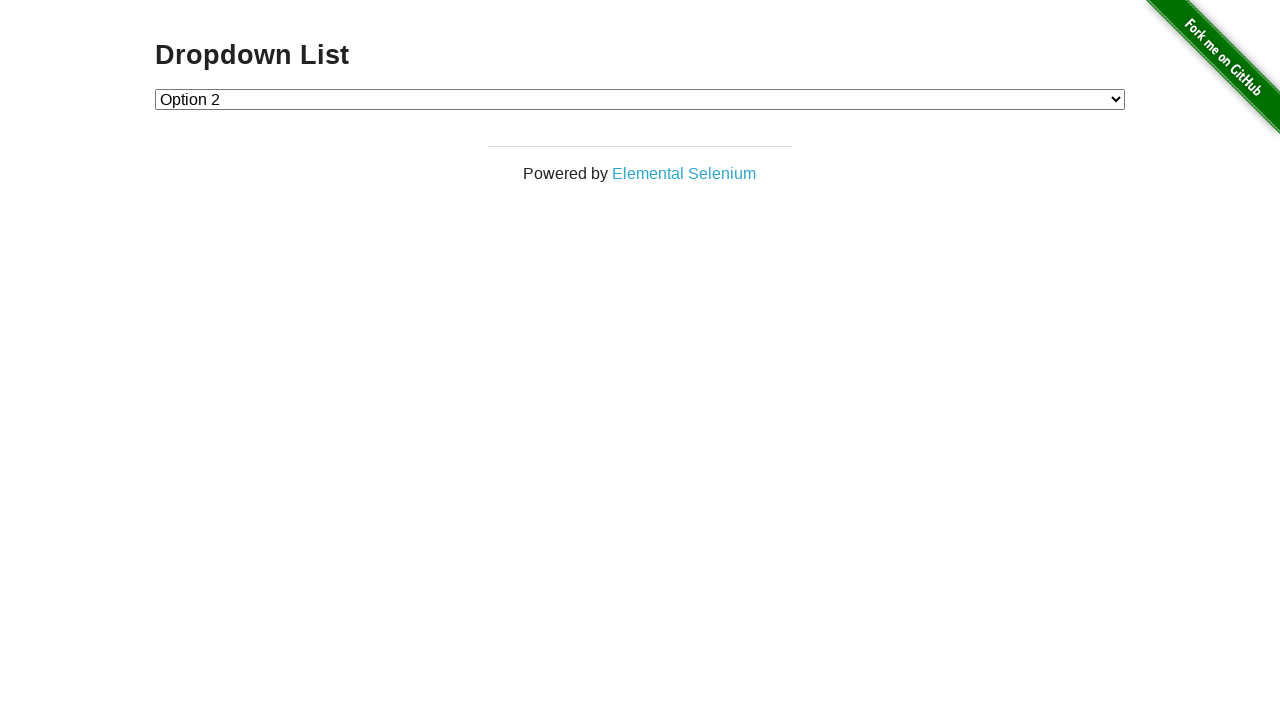

Verified Option 2 is selected with value '2'
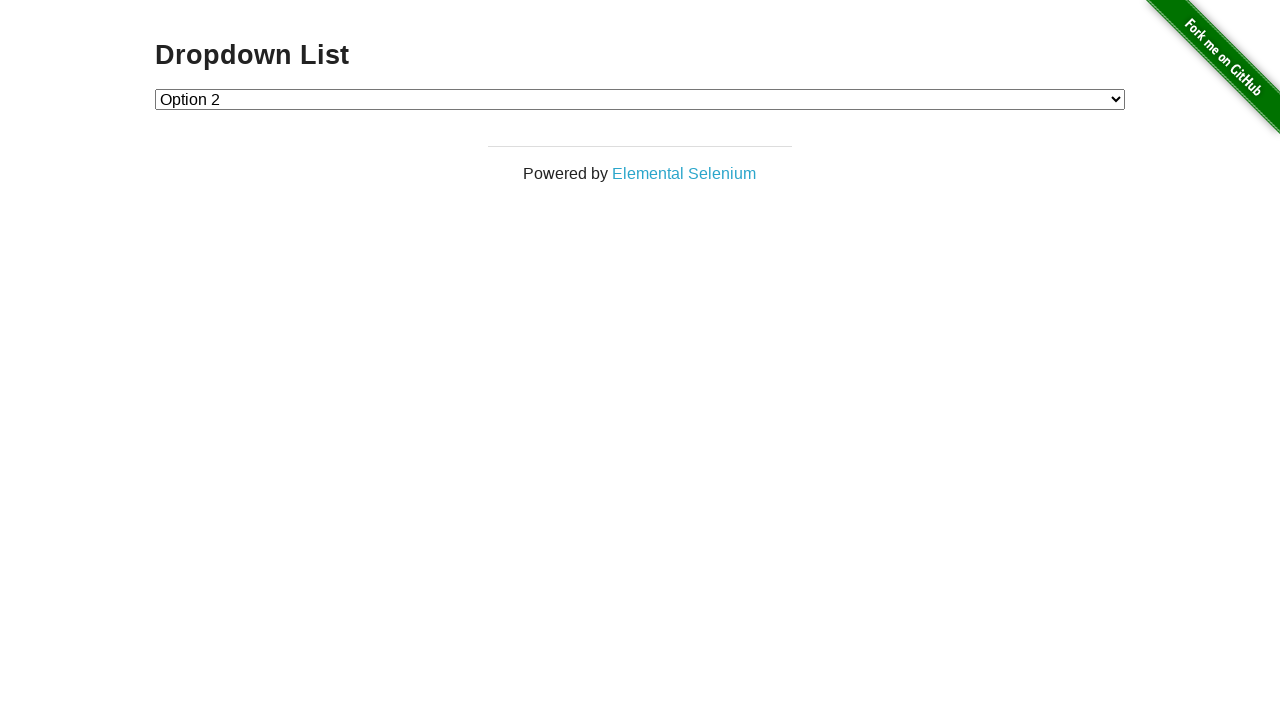

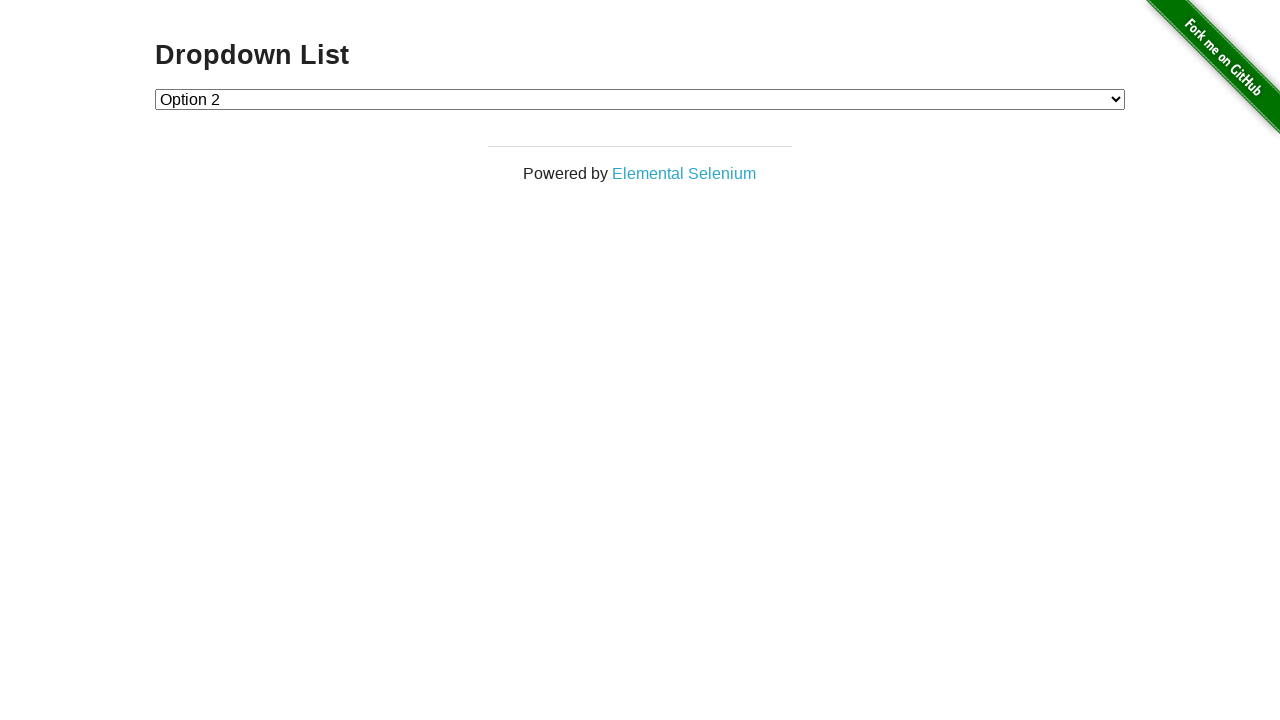